Navigates to the test automation practice blog and maximizes the browser window to verify the page loads correctly.

Starting URL: https://testautomationpractice.blogspot.com/

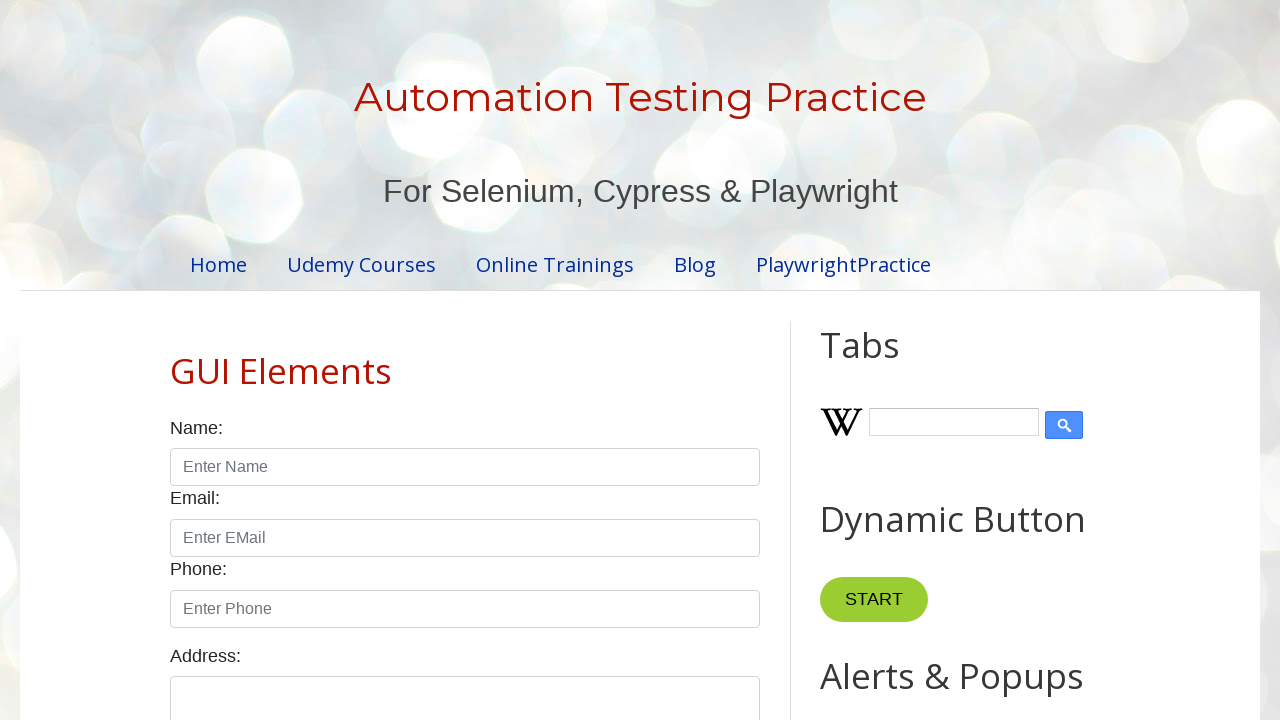

Set viewport size to 1920x1080 to maximize browser window
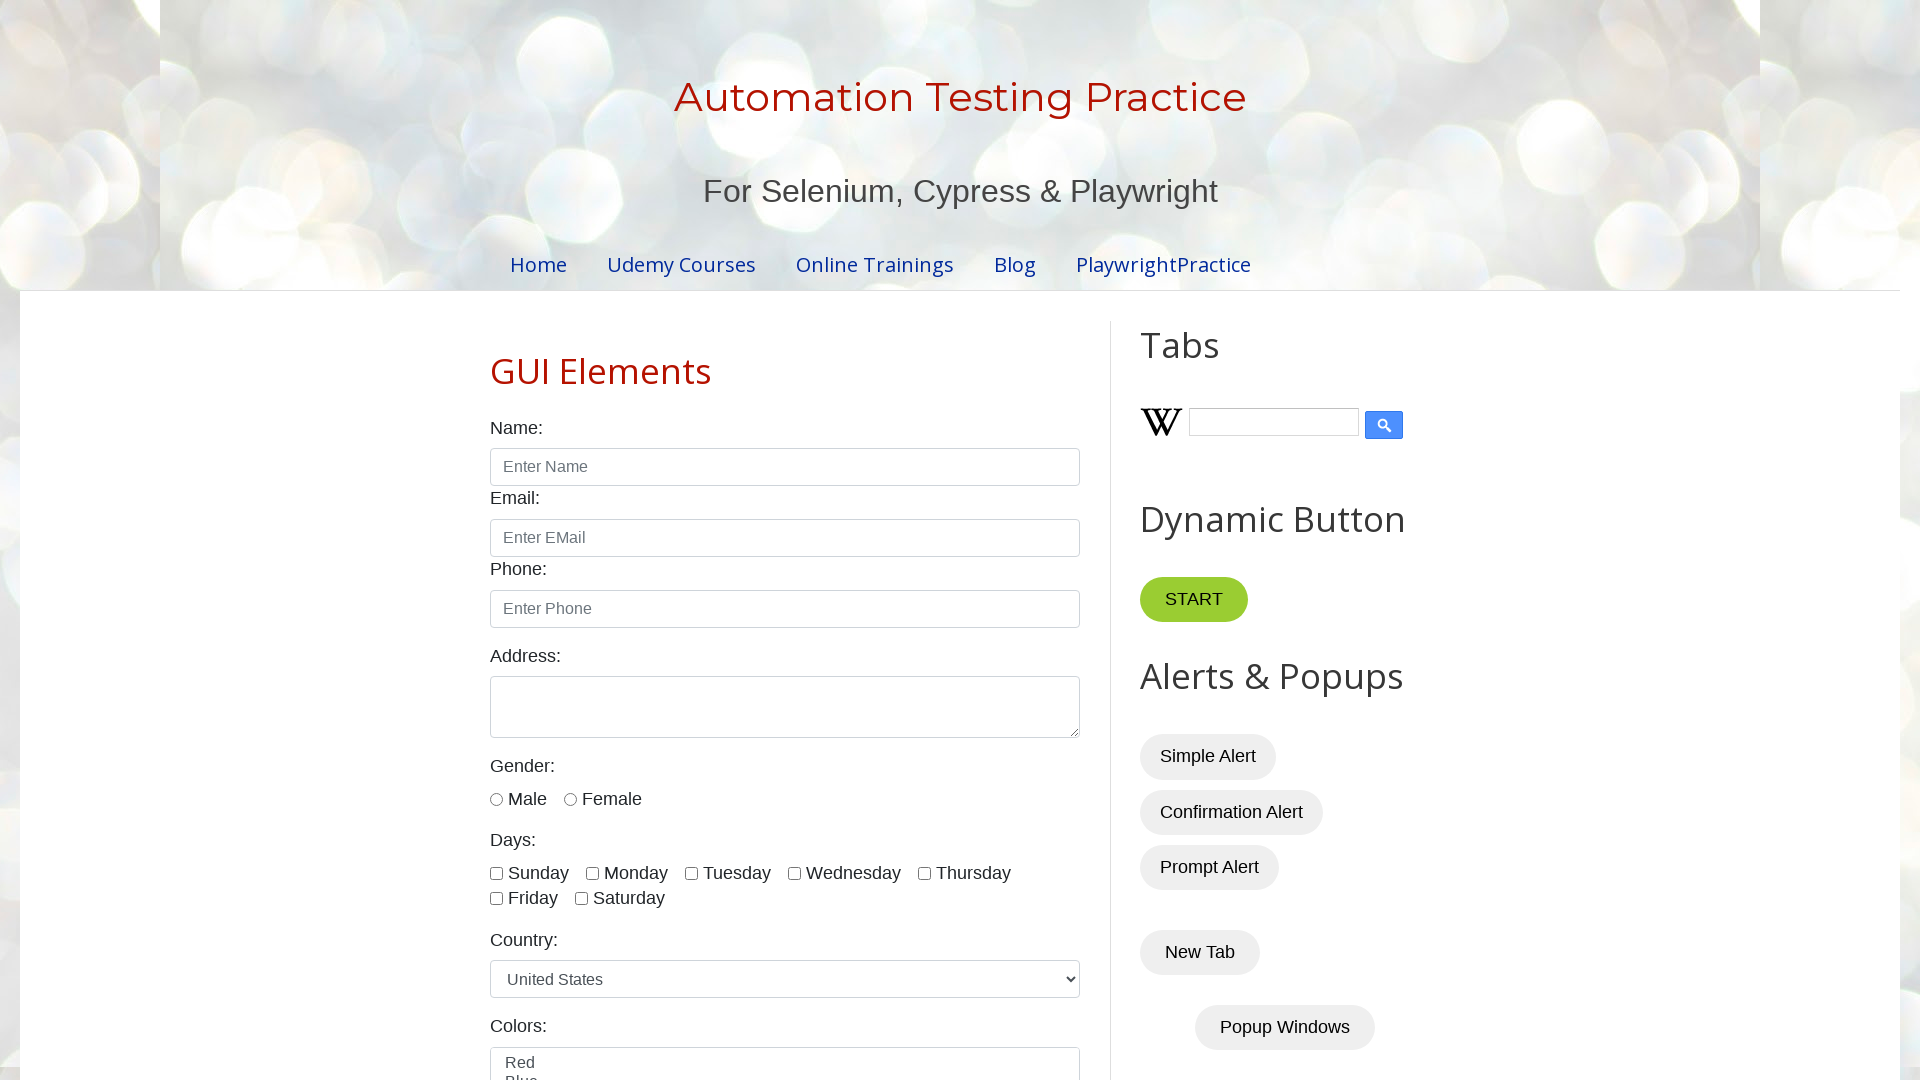

Page loaded and DOM content rendered
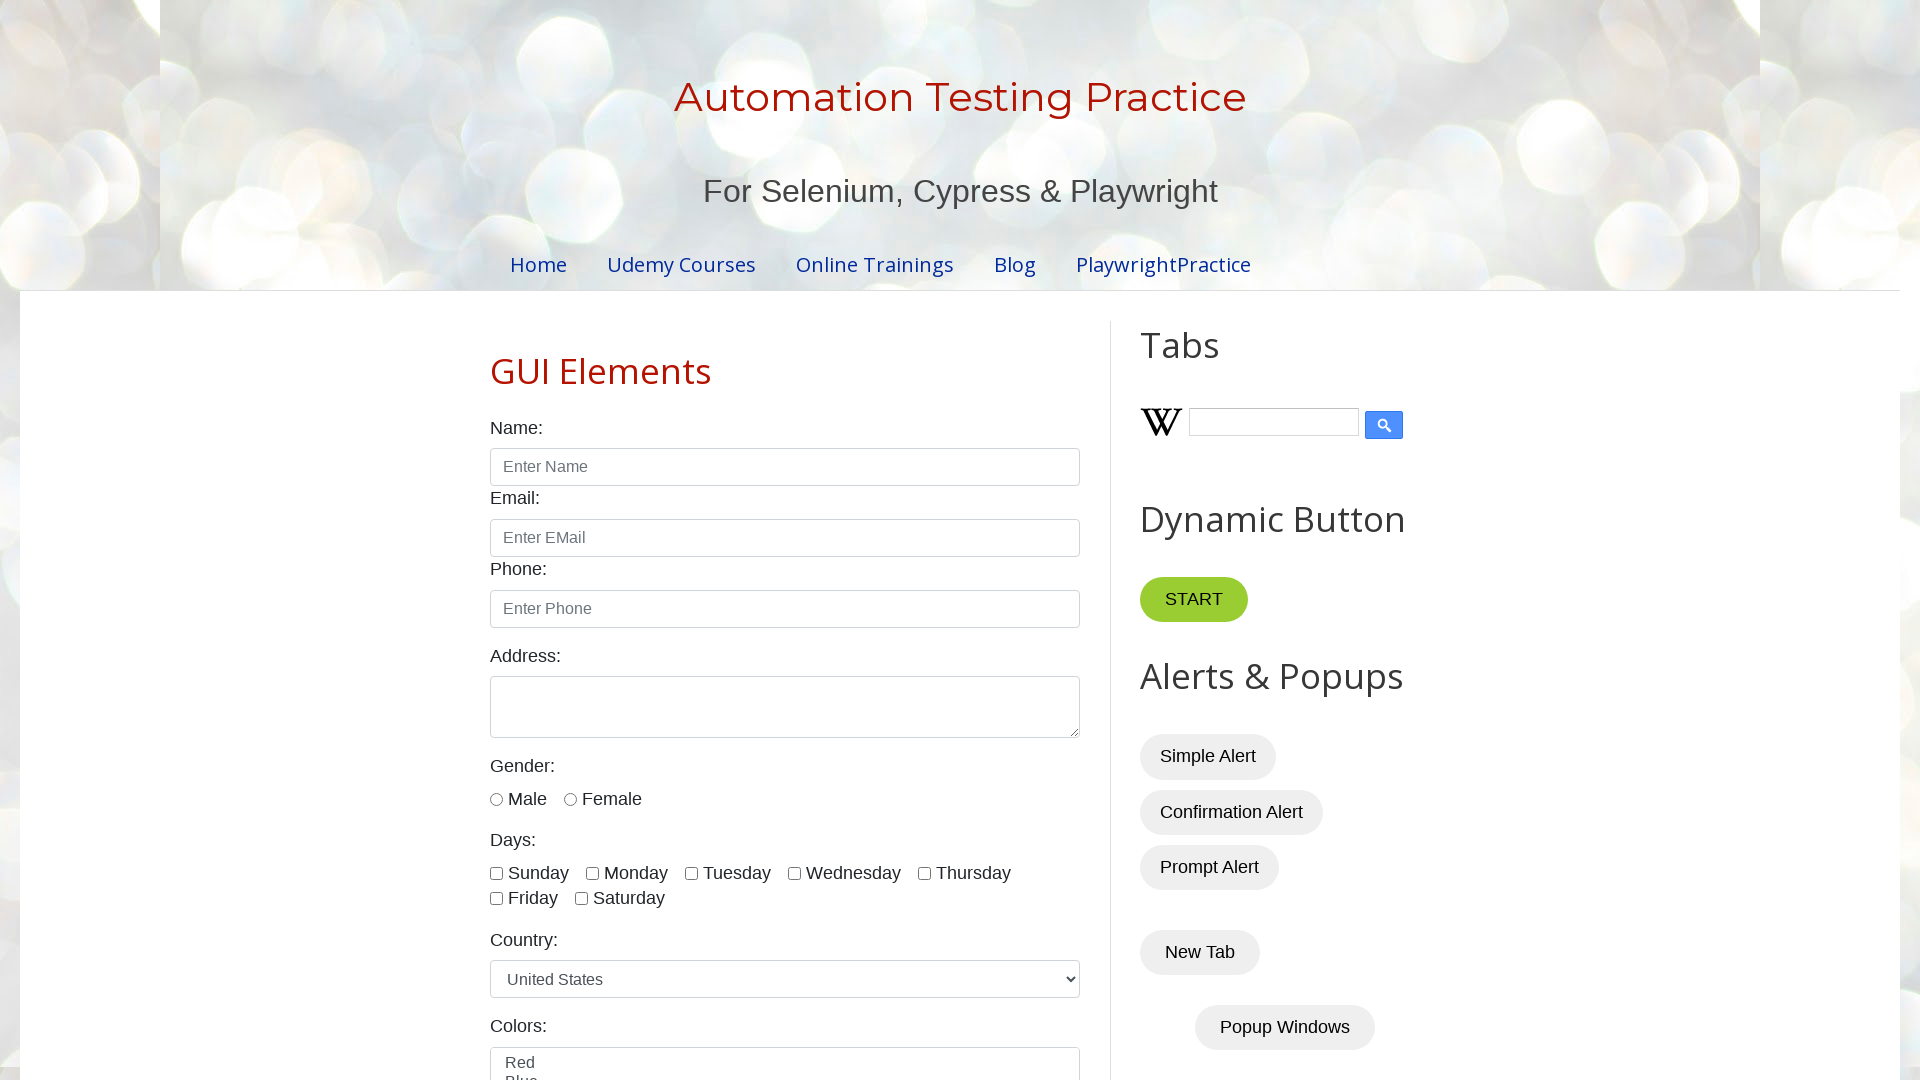

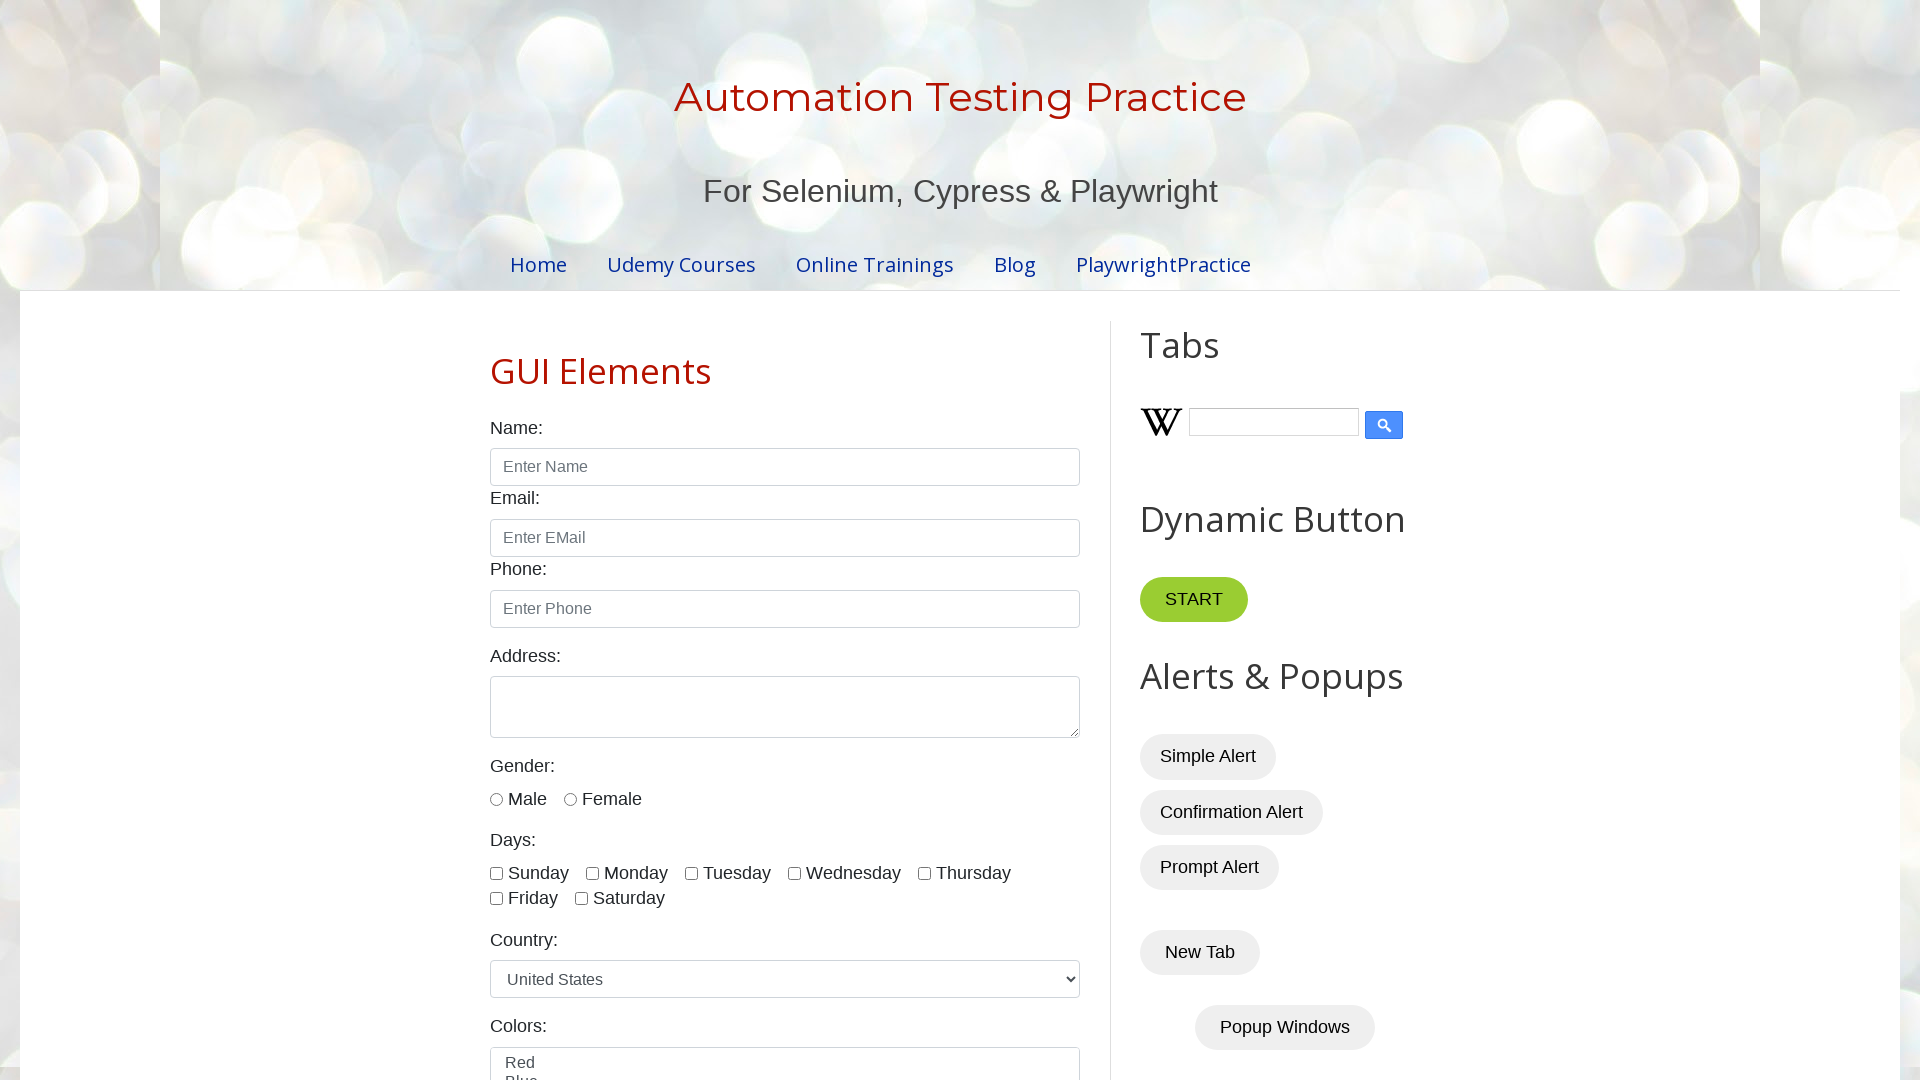